Tests unmarking todo items as complete

Starting URL: https://demo.playwright.dev/todomvc

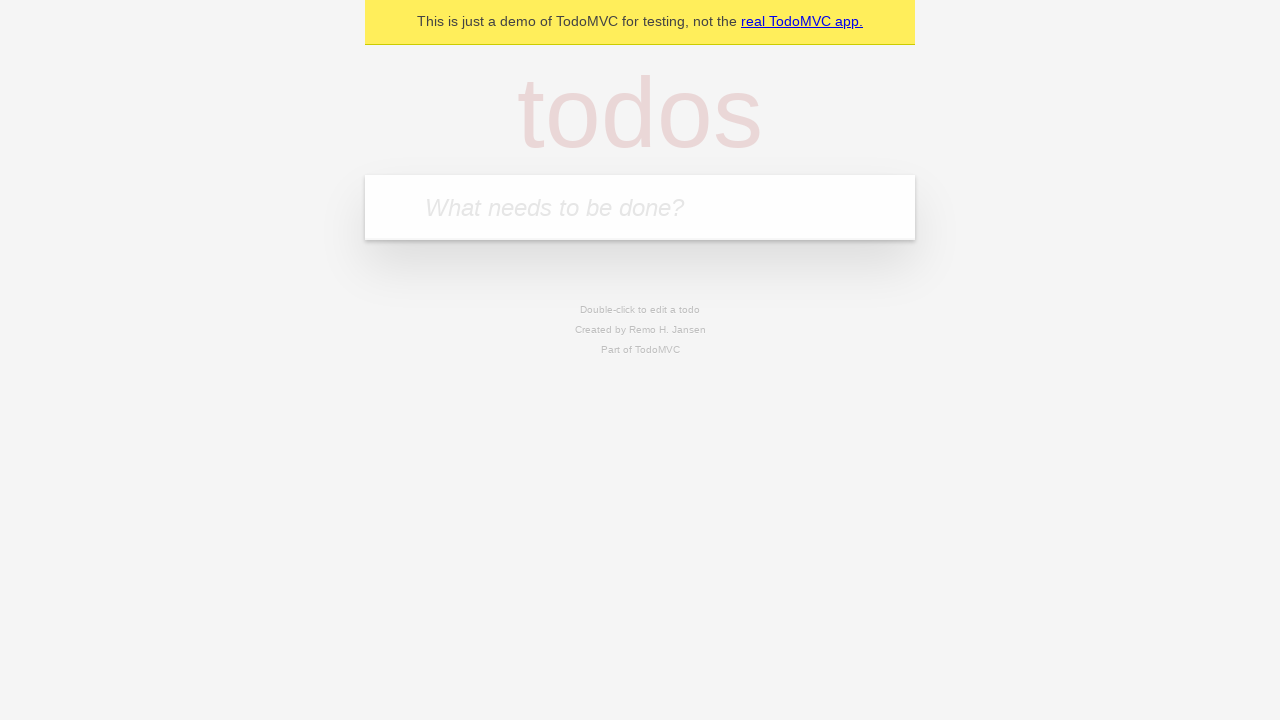

Filled todo input with 'buy some cheese' on internal:attr=[placeholder="What needs to be done?"i]
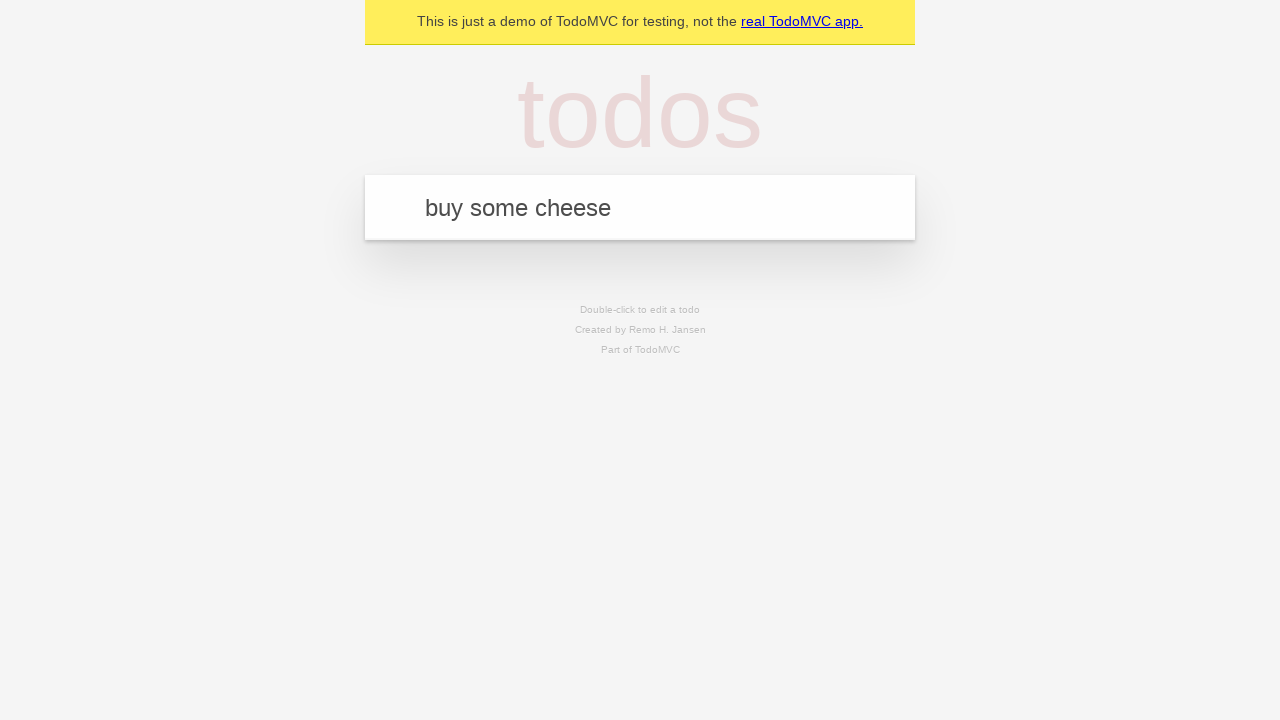

Pressed Enter to create first todo item on internal:attr=[placeholder="What needs to be done?"i]
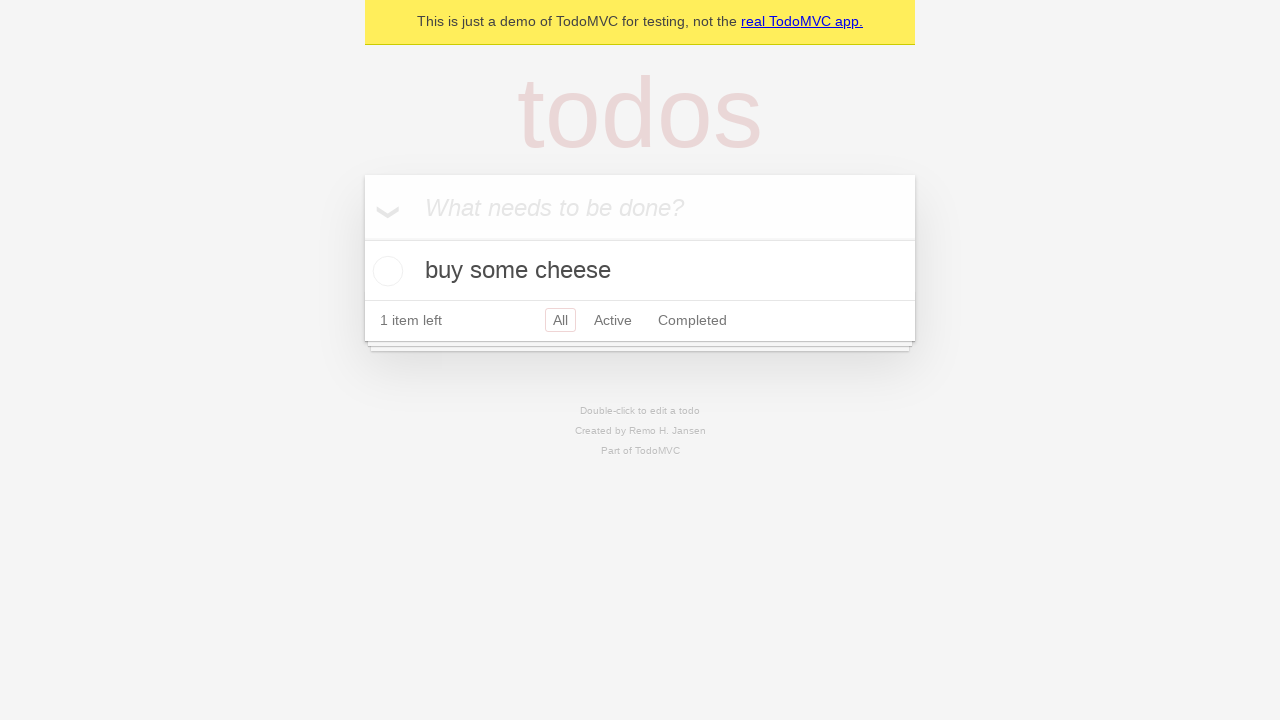

Filled todo input with 'feed the cat' on internal:attr=[placeholder="What needs to be done?"i]
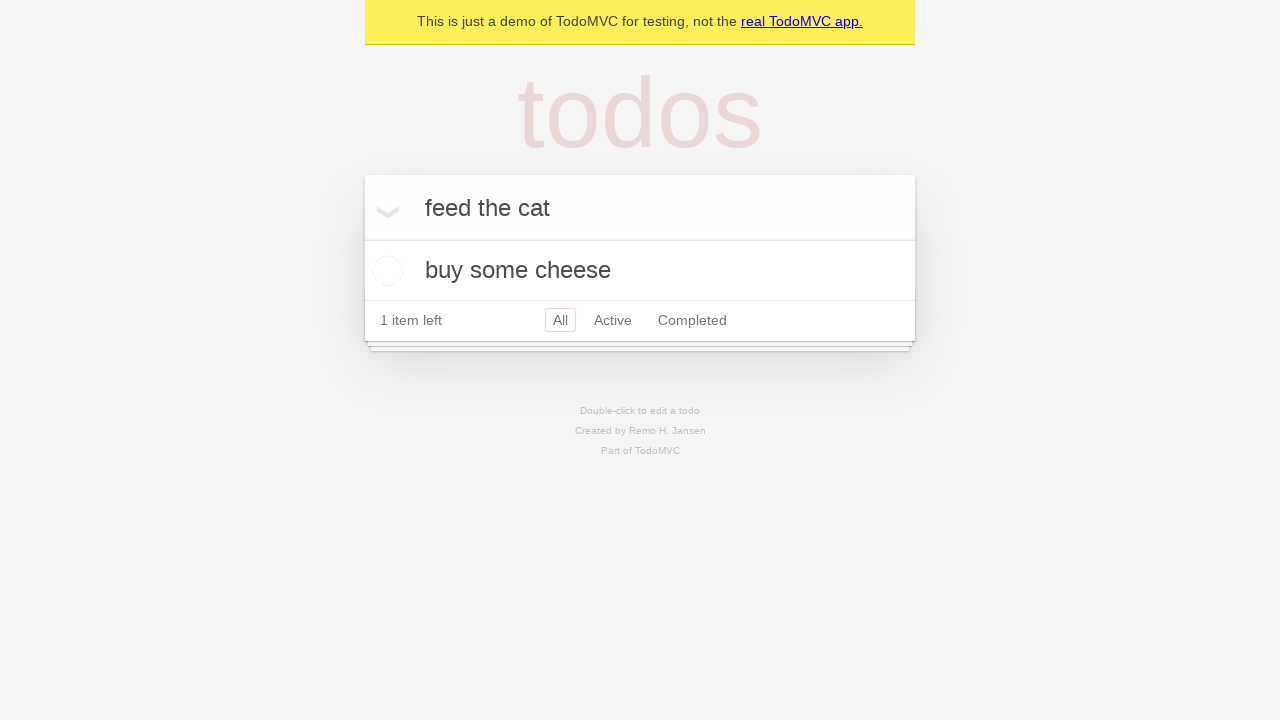

Pressed Enter to create second todo item on internal:attr=[placeholder="What needs to be done?"i]
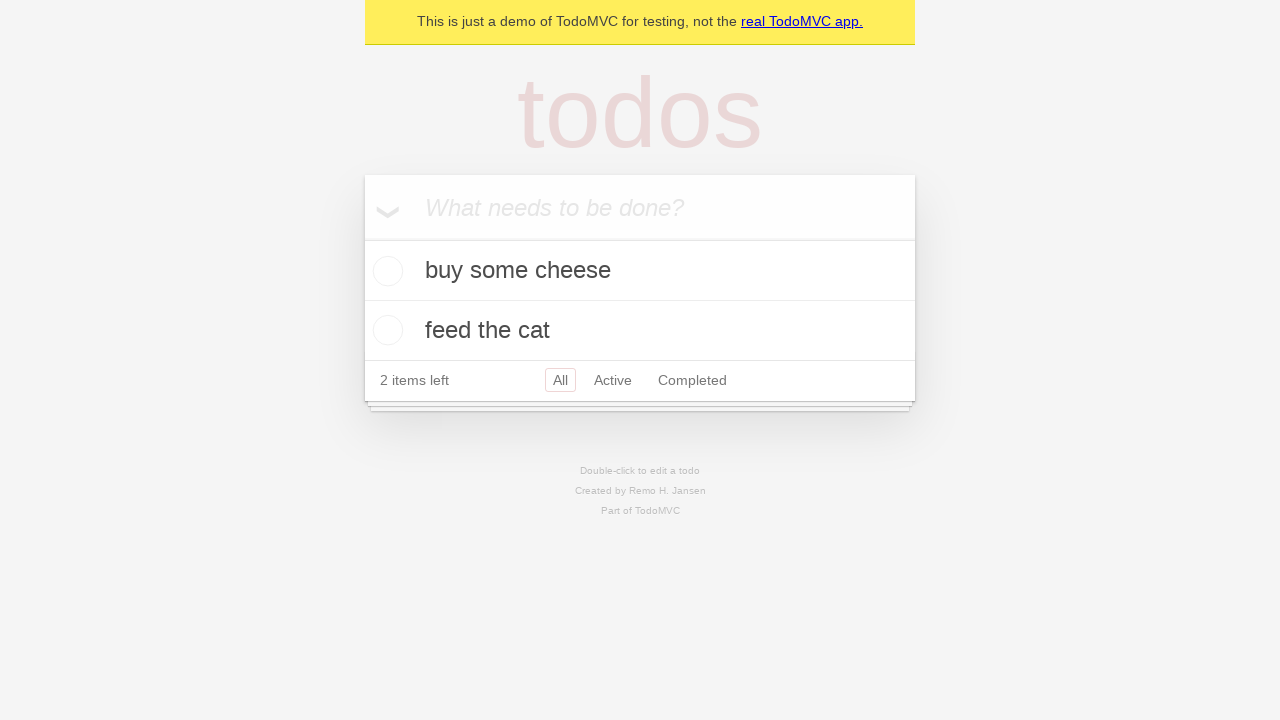

Checked first todo item as complete at (385, 271) on internal:testid=[data-testid="todo-item"s] >> nth=0 >> internal:role=checkbox
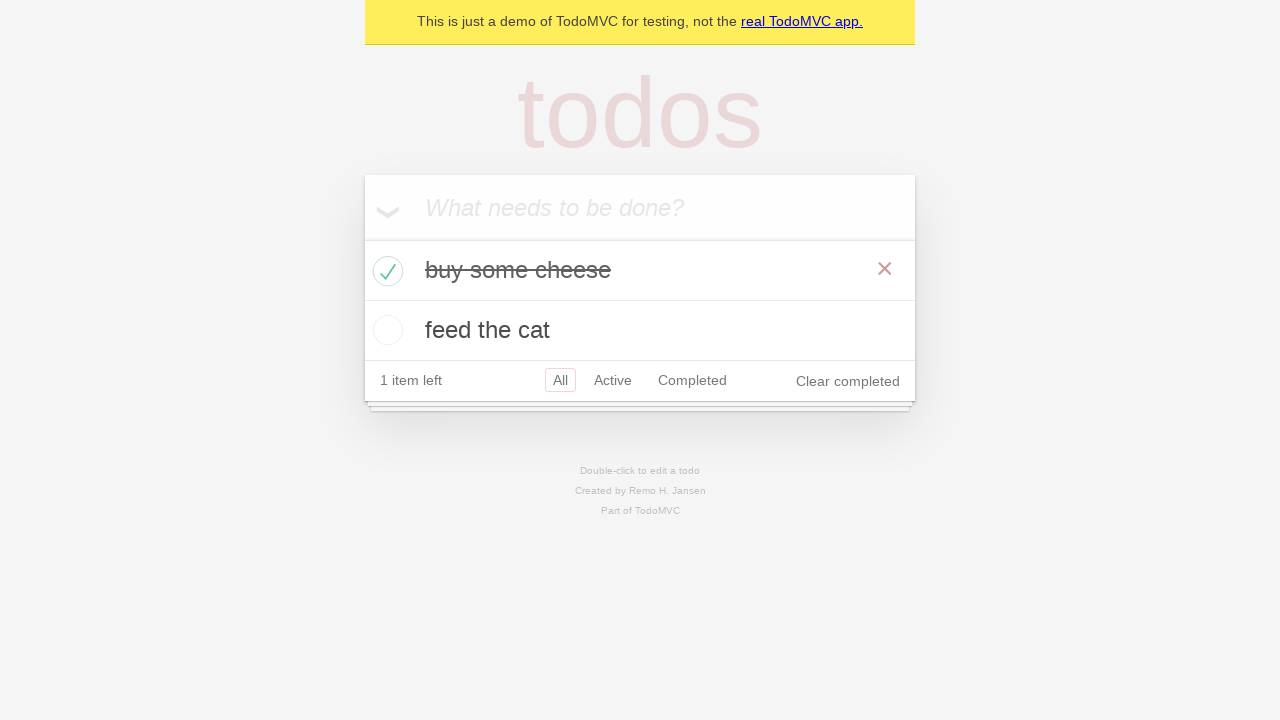

Unchecked first todo item to mark as incomplete at (385, 271) on internal:testid=[data-testid="todo-item"s] >> nth=0 >> internal:role=checkbox
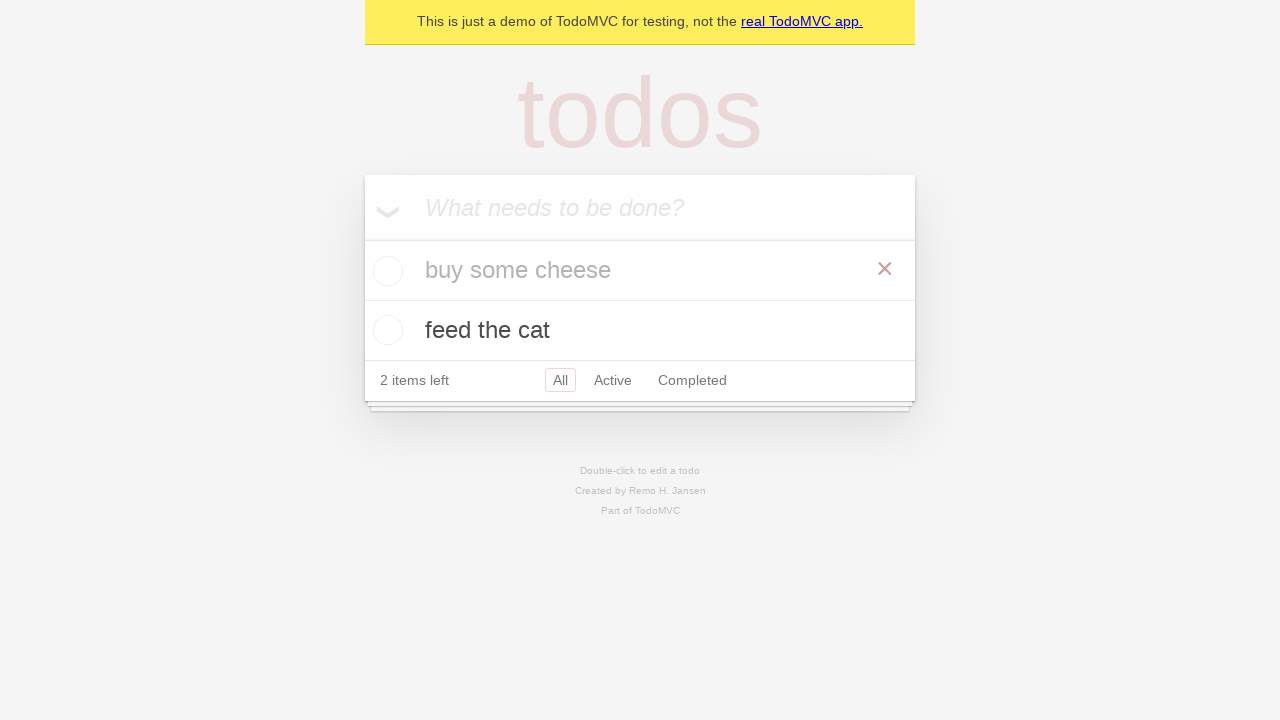

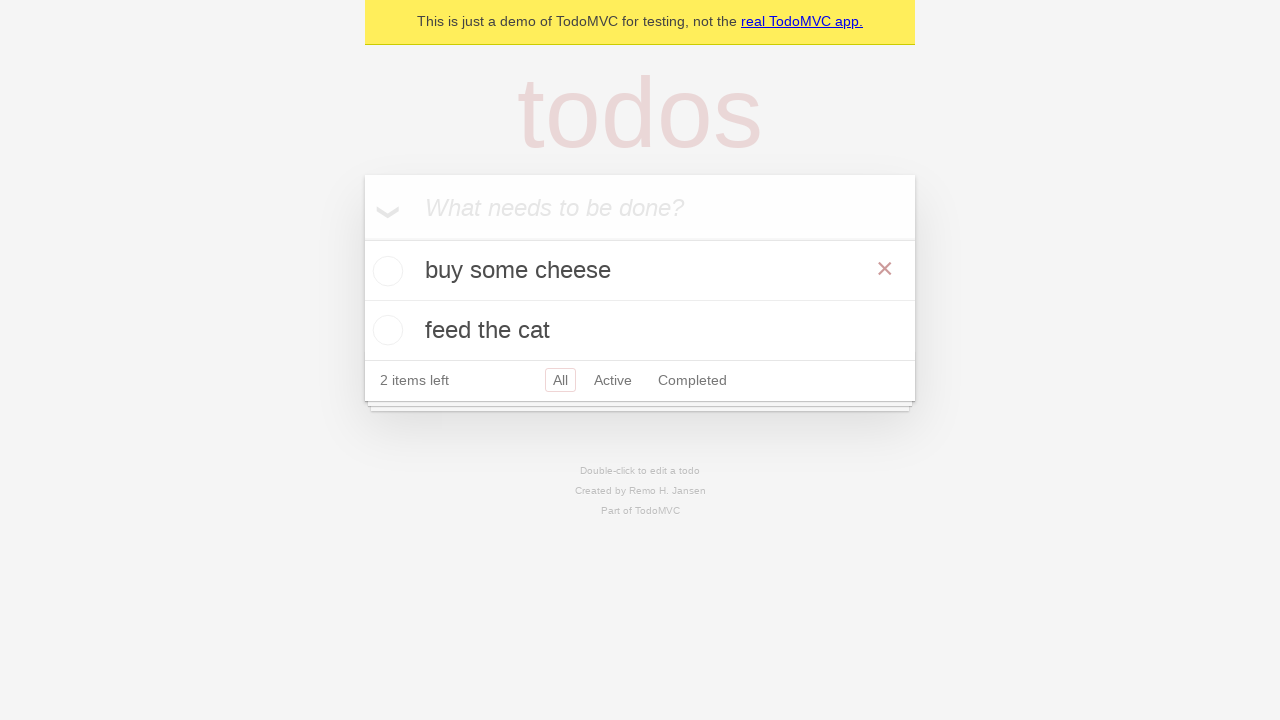